Creates a new customer in the banking system by filling out customer details form

Starting URL: https://www.globalsqa.com/angularJs-protractor/BankingProject/#/login

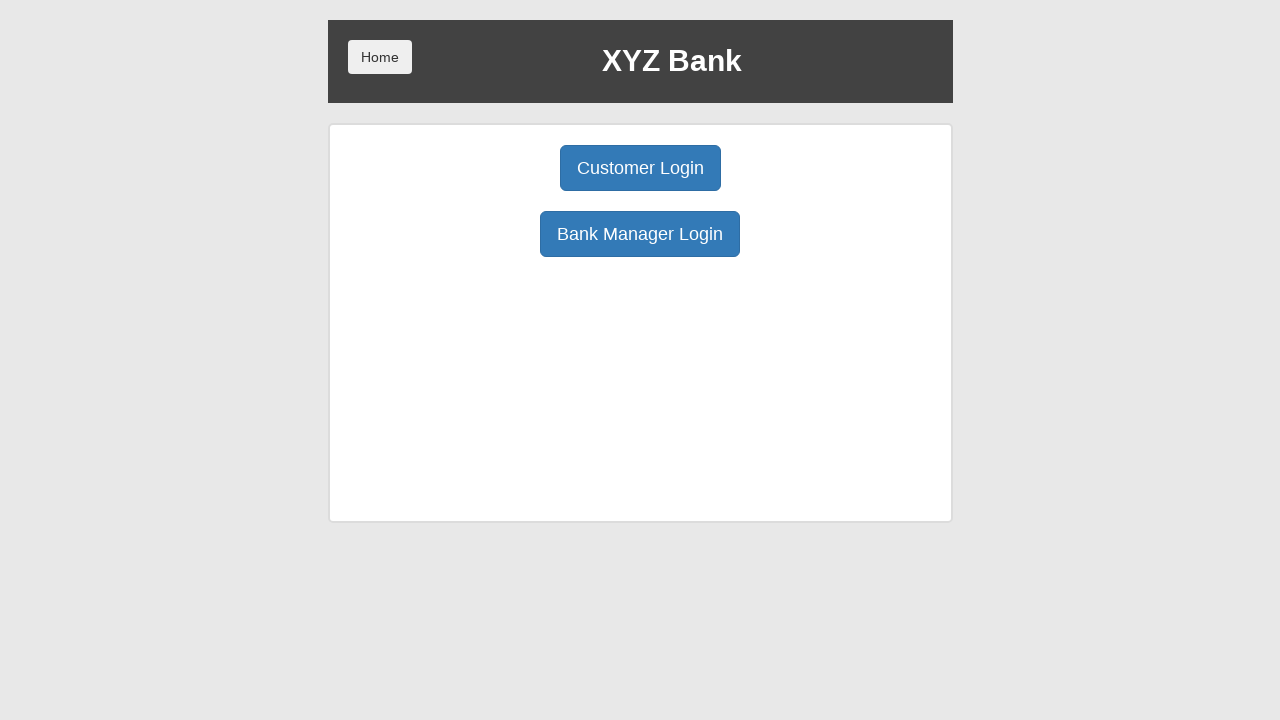

Clicked Bank Manager Login button at (640, 234) on button:has-text('Bank Manager Login')
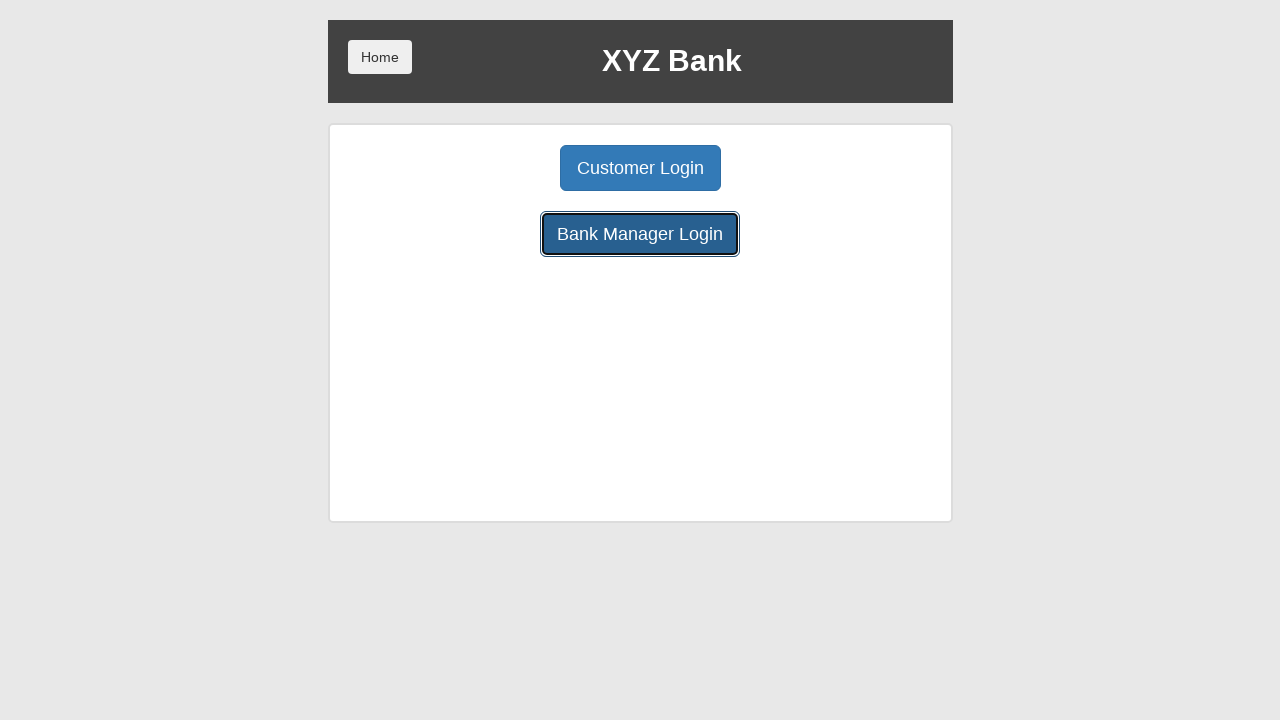

Add Customer button loaded
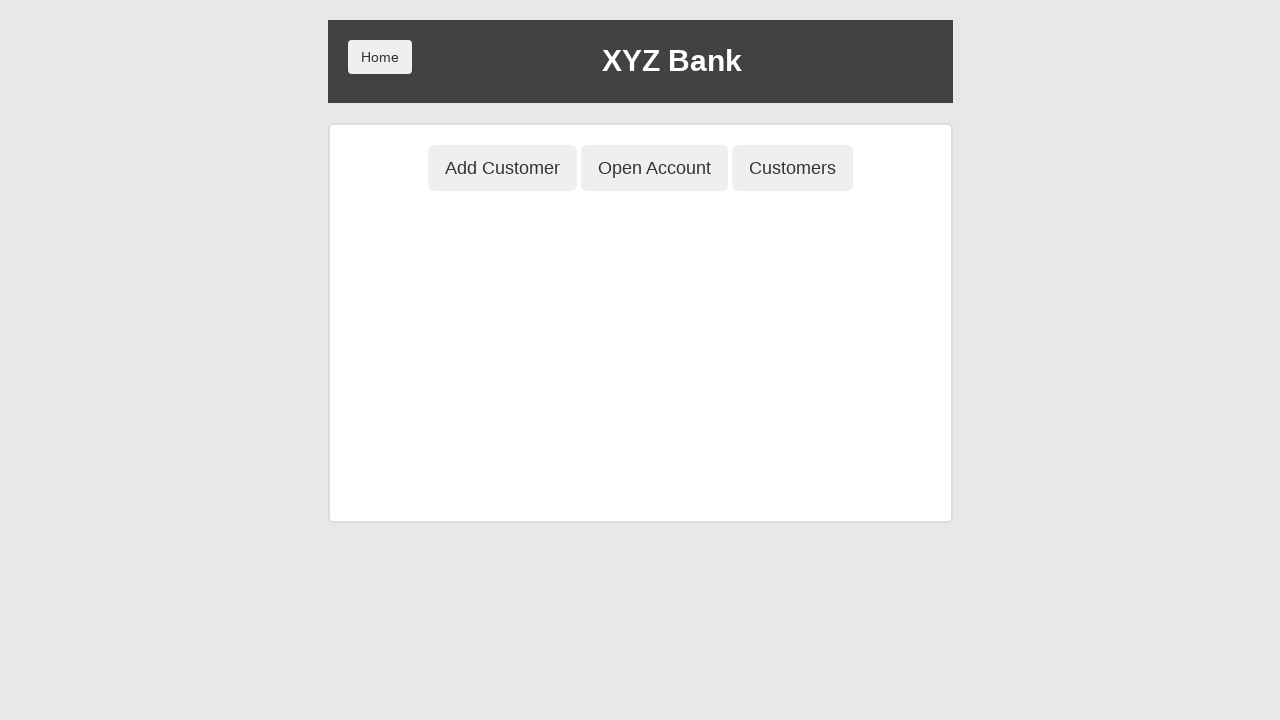

Clicked Add Customer button at (502, 168) on button:has-text('Add Customer')
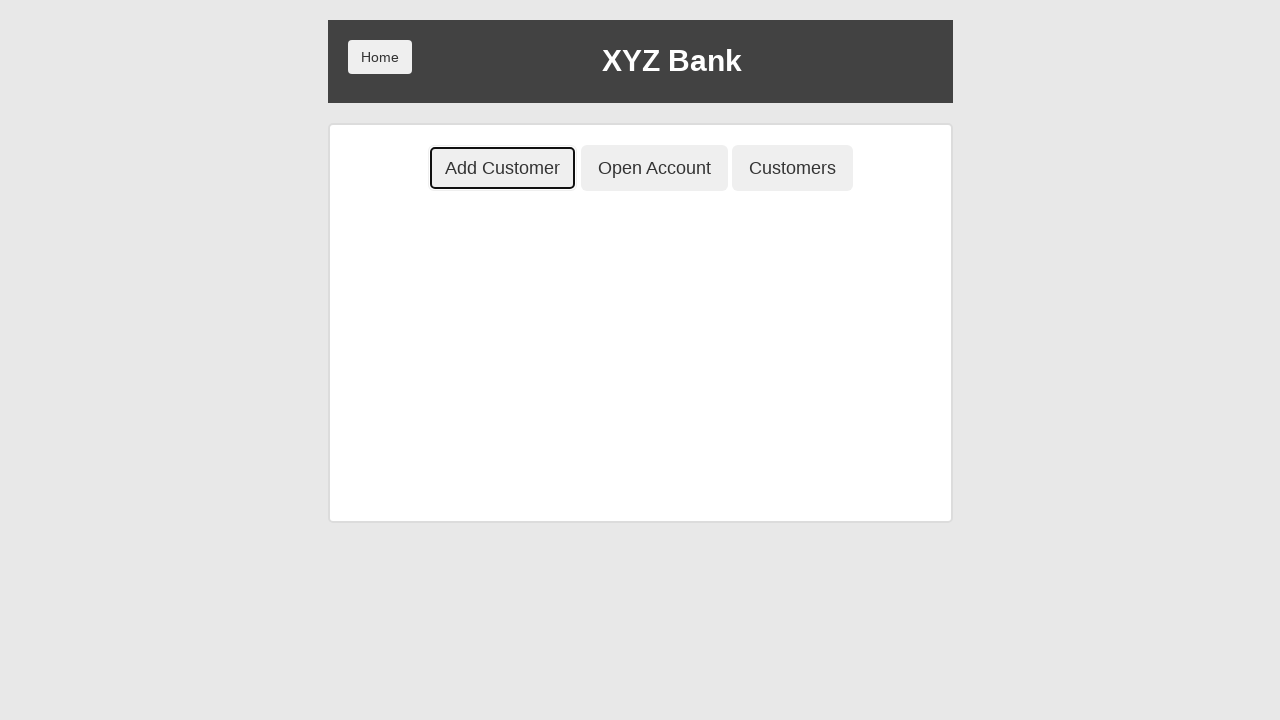

Filled First Name field with 'Ivan' on input[placeholder='First Name']
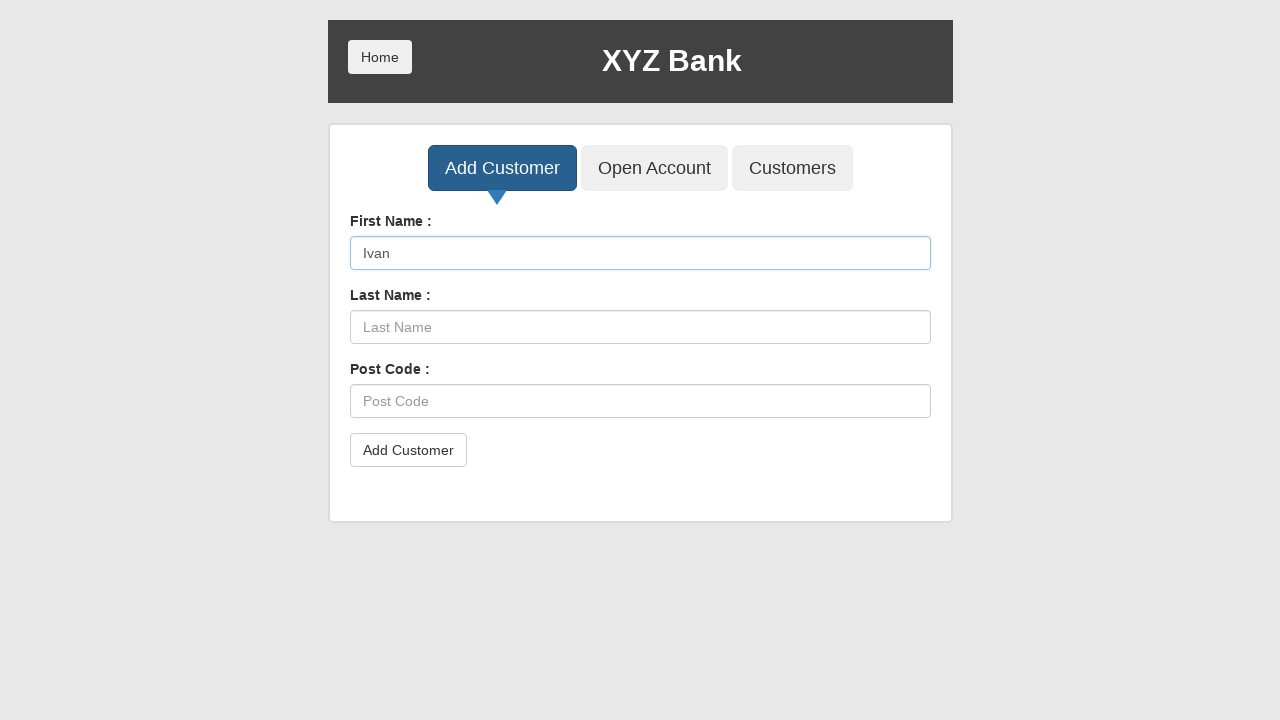

Filled Last Name field with 'Ivanovic' on input[placeholder='Last Name']
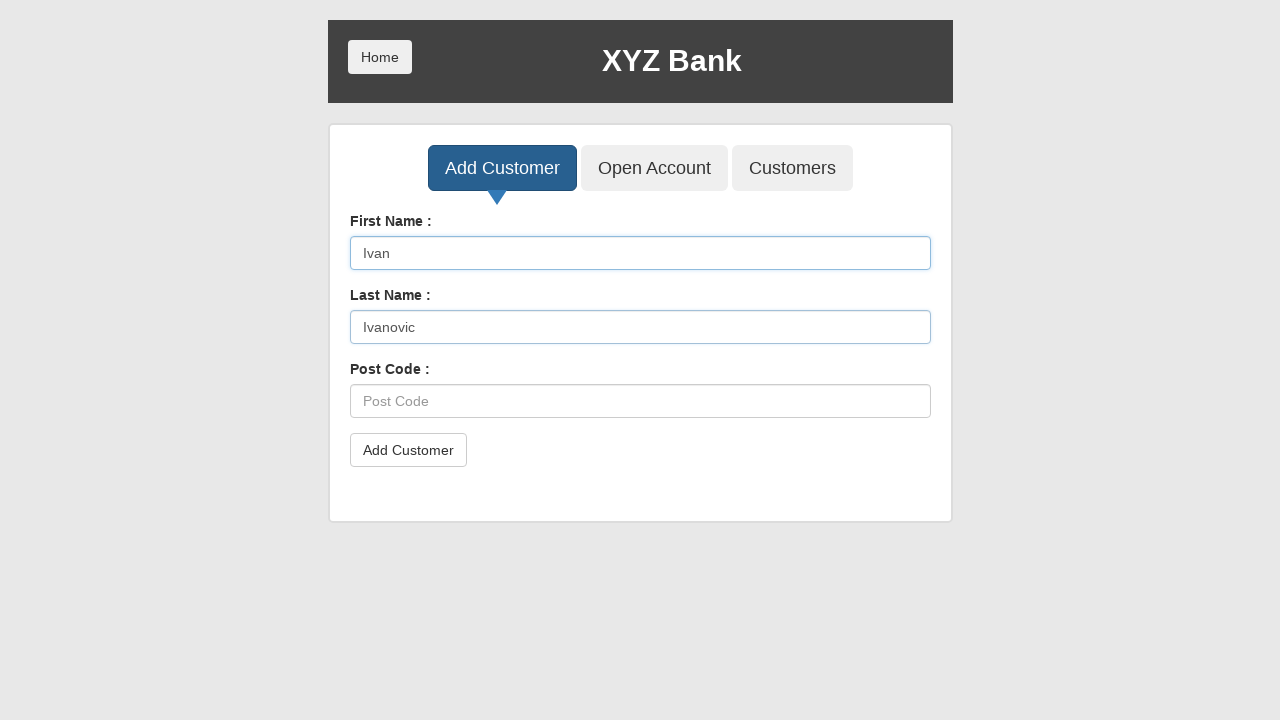

Filled Post Code field with '21000' on input[placeholder='Post Code']
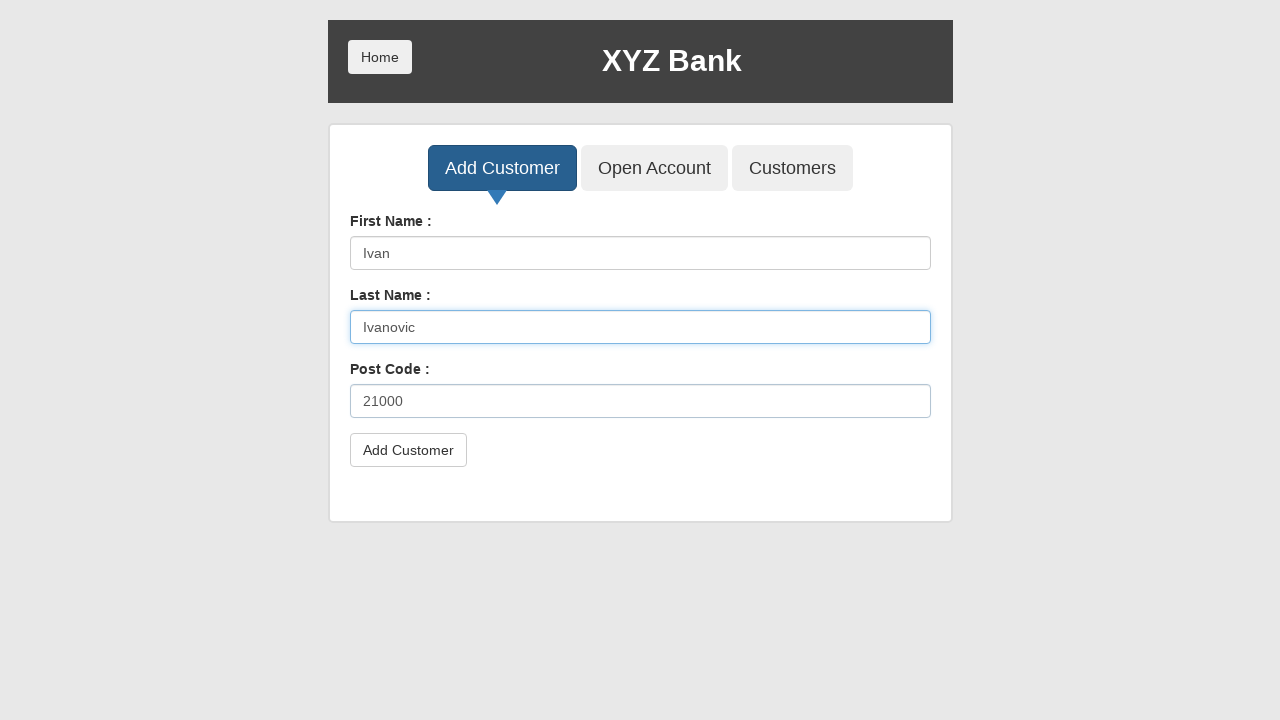

Clicked submit button to create customer at (408, 450) on button[type='submit']
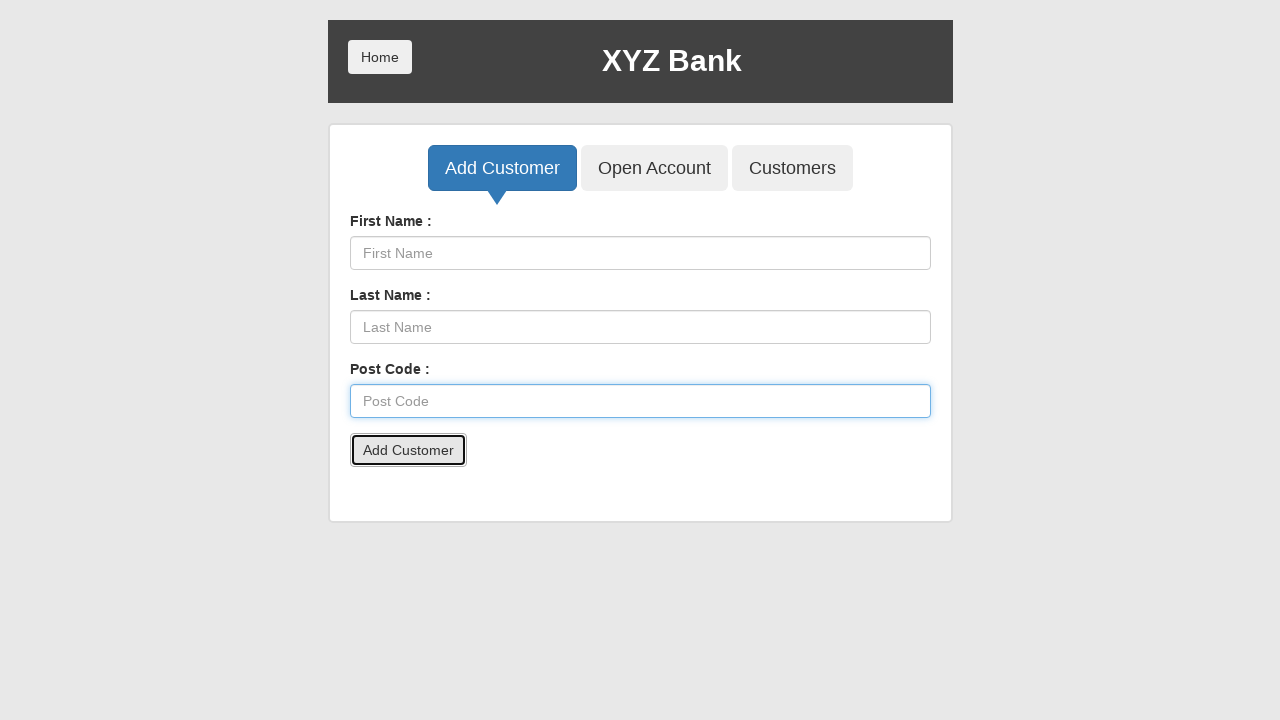

Accepted customer creation confirmation alert
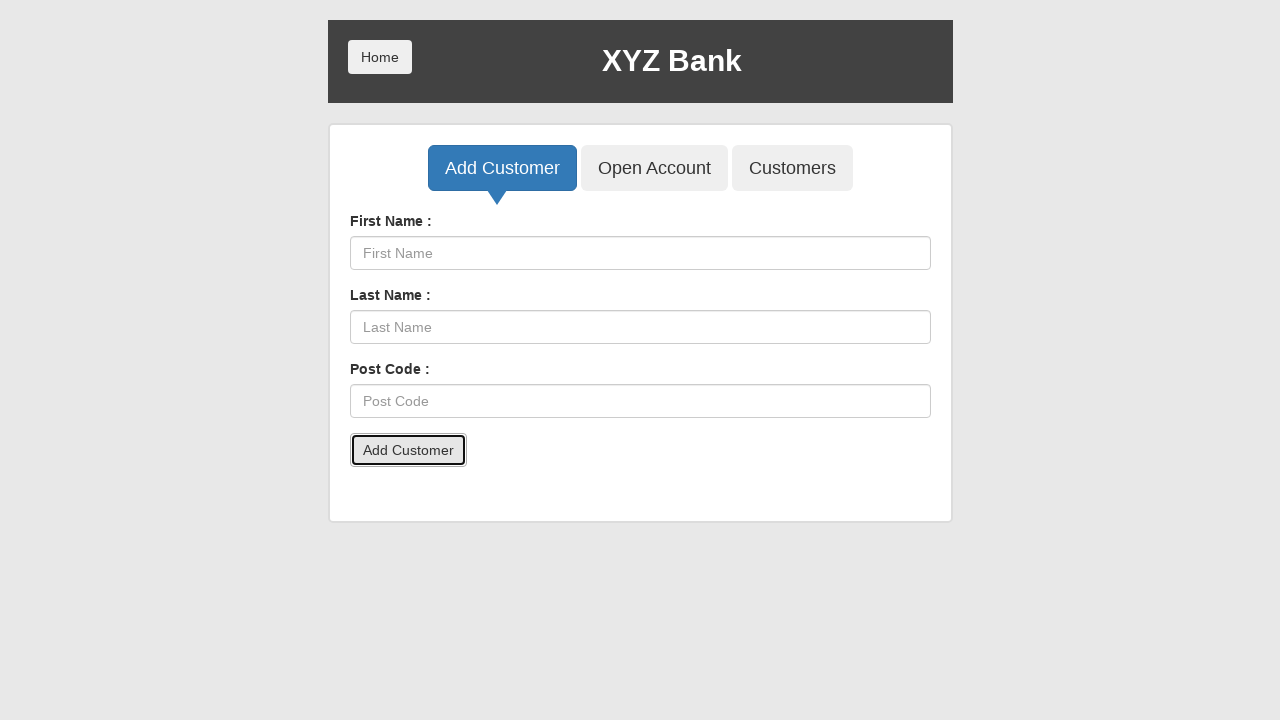

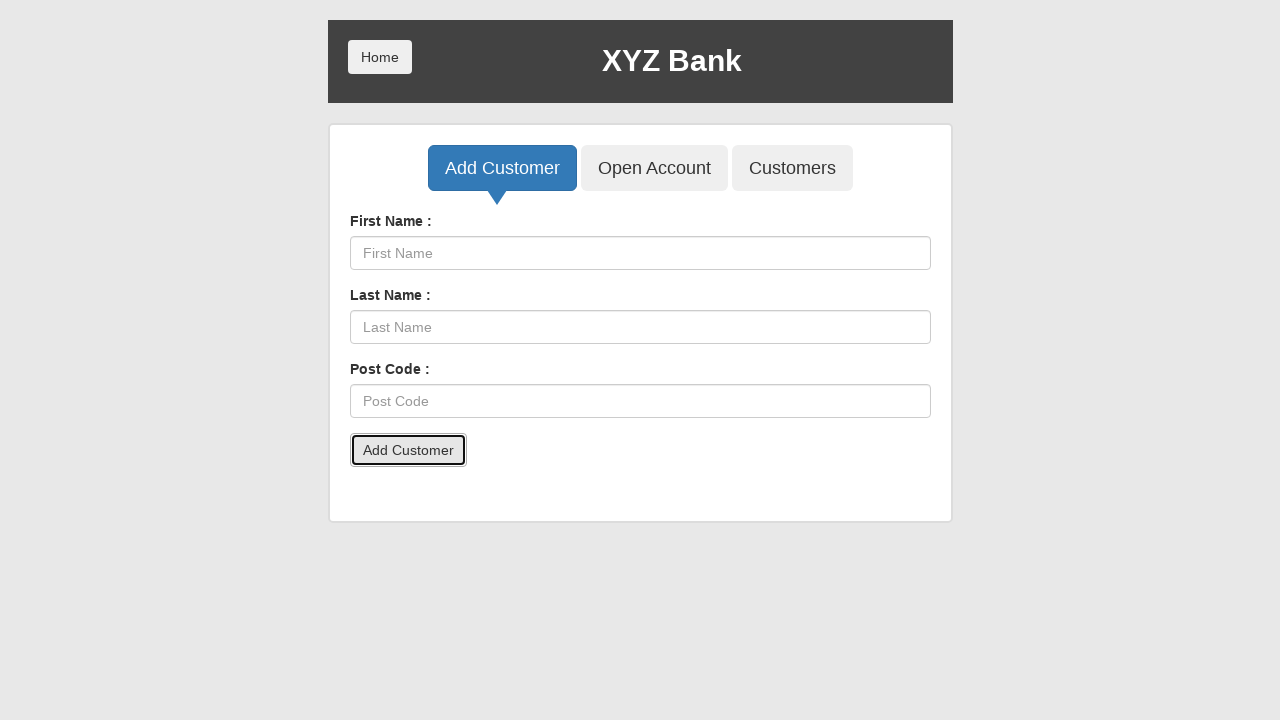